Tests JavaScript executor functionality by locating elements on the page, clicking on the Dynamic Content link, handling a JavaScript alert, and refreshing the page.

Starting URL: https://the-internet.herokuapp.com/

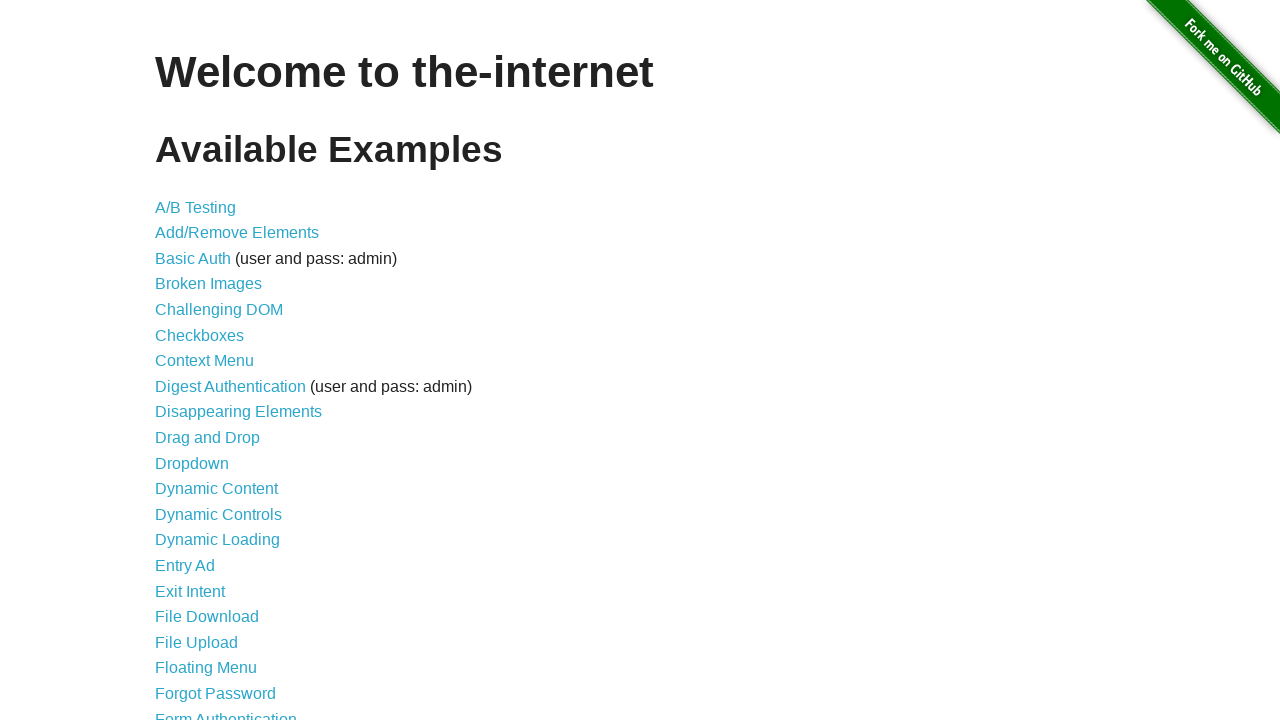

Verified Dropdown link element exists on page
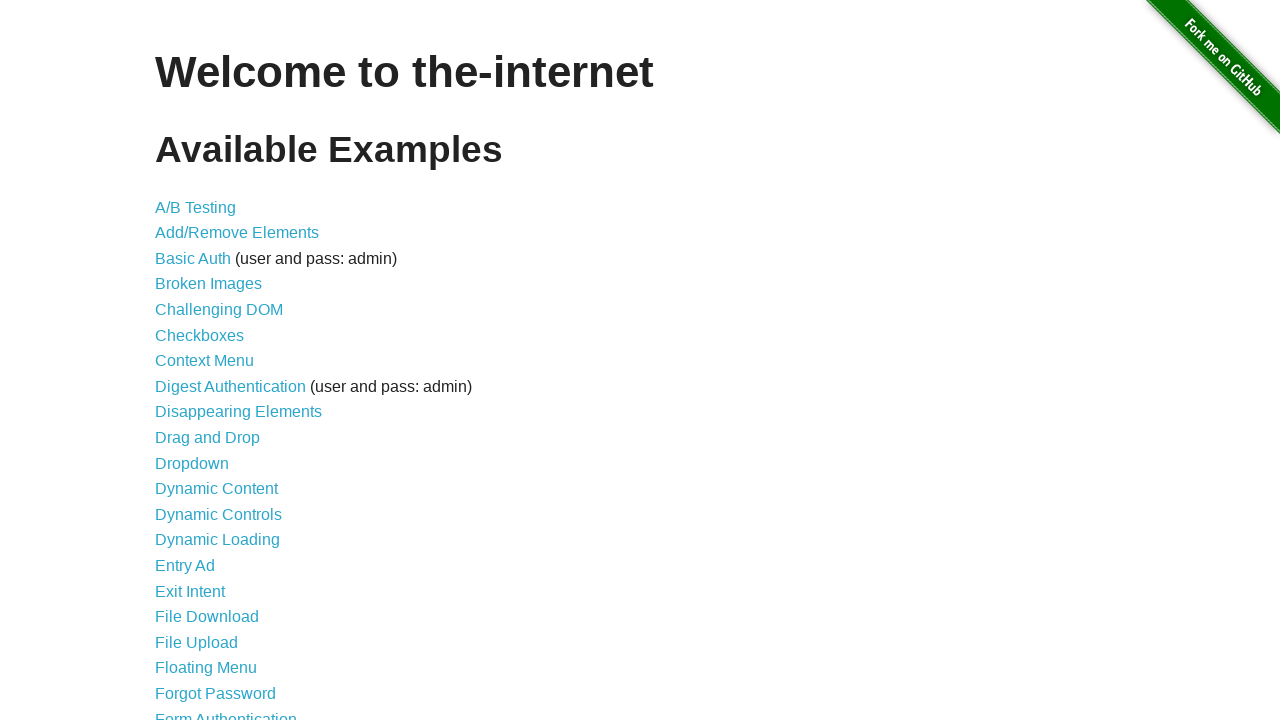

Located Dynamic Content link element
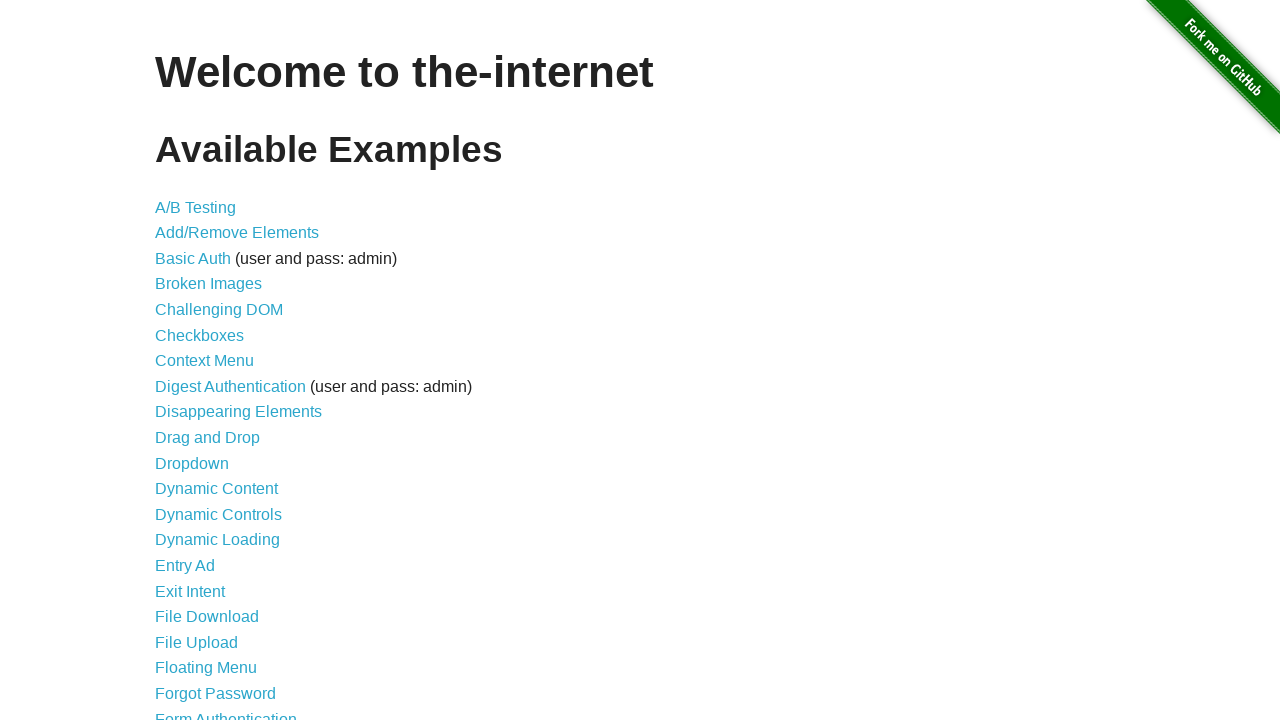

Clicked on Dynamic Content link at (216, 489) on a:text('Dynamic Content')
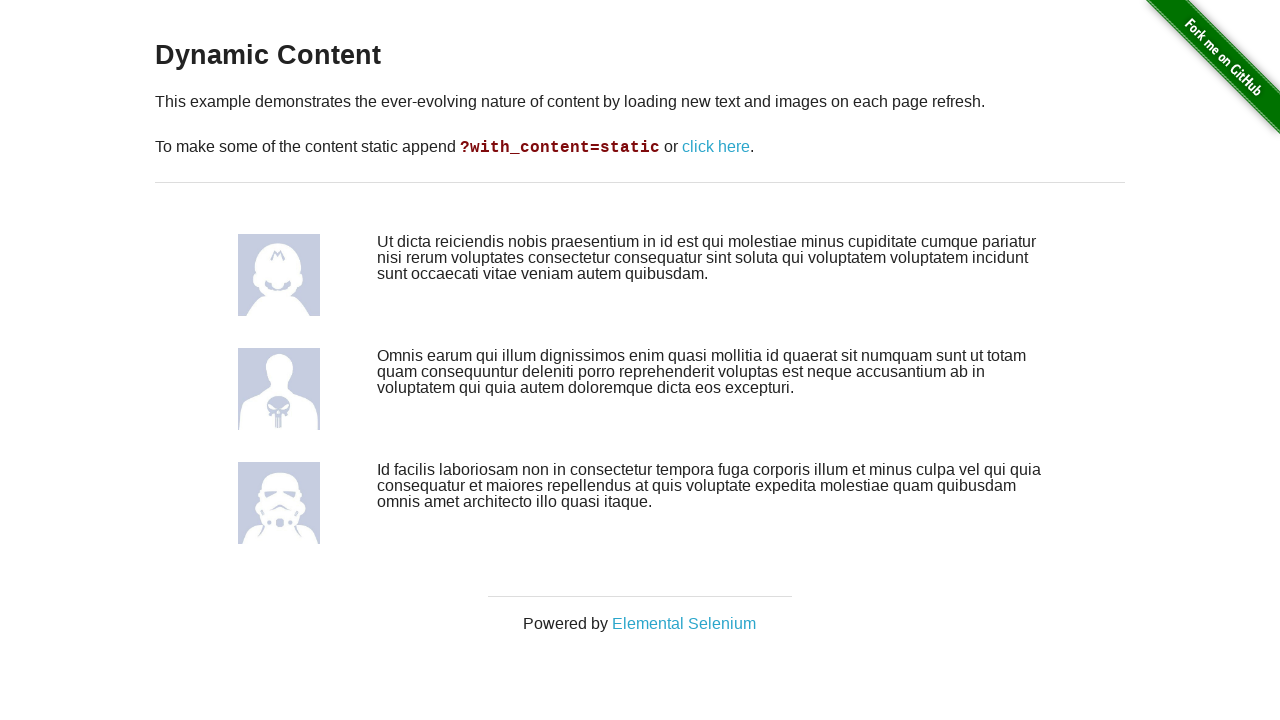

Waited for page to reach networkidle state
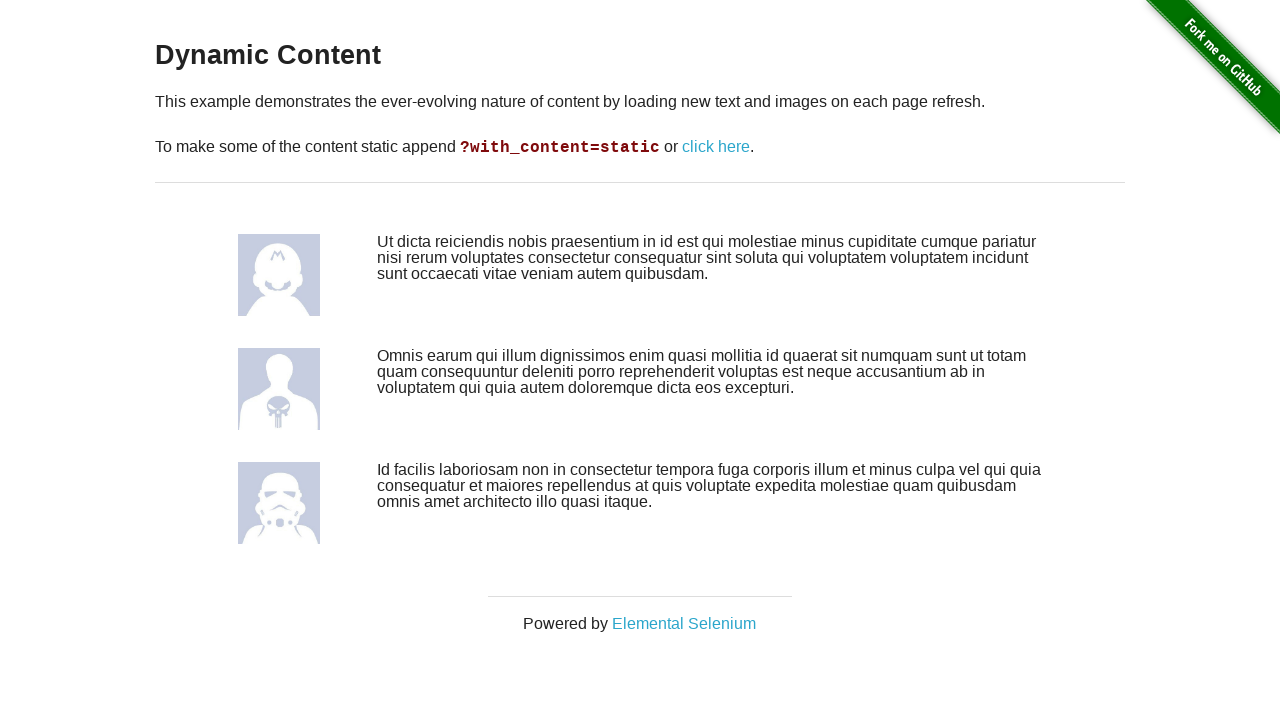

JavaScript alert triggered with message about clicking Dynamic Elements link
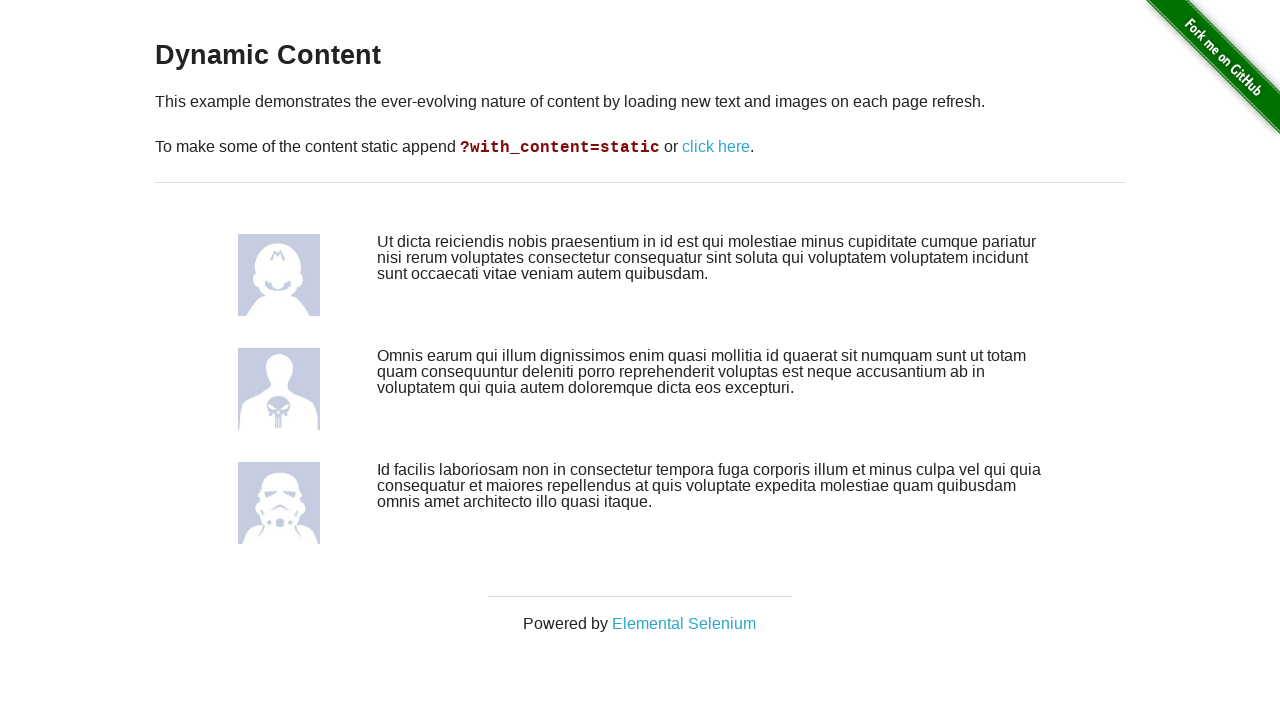

Alert dialog handler configured and second alert triggered
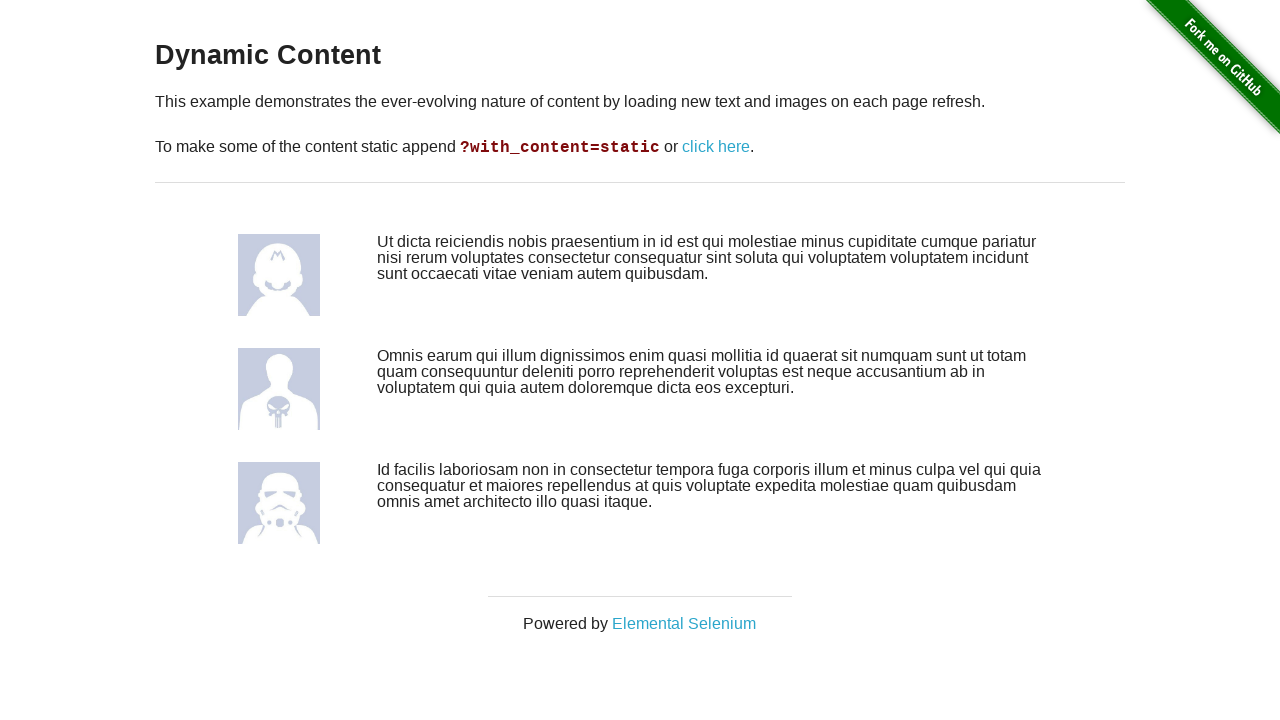

Page refreshed after alert handling
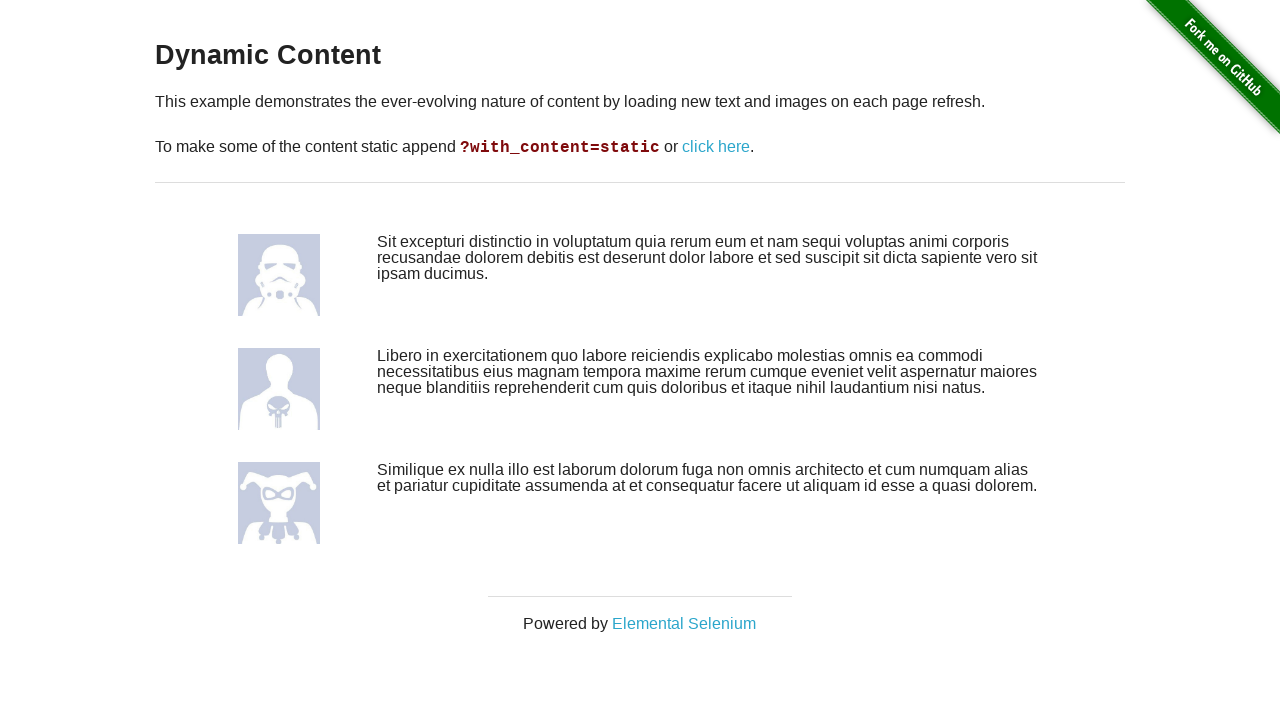

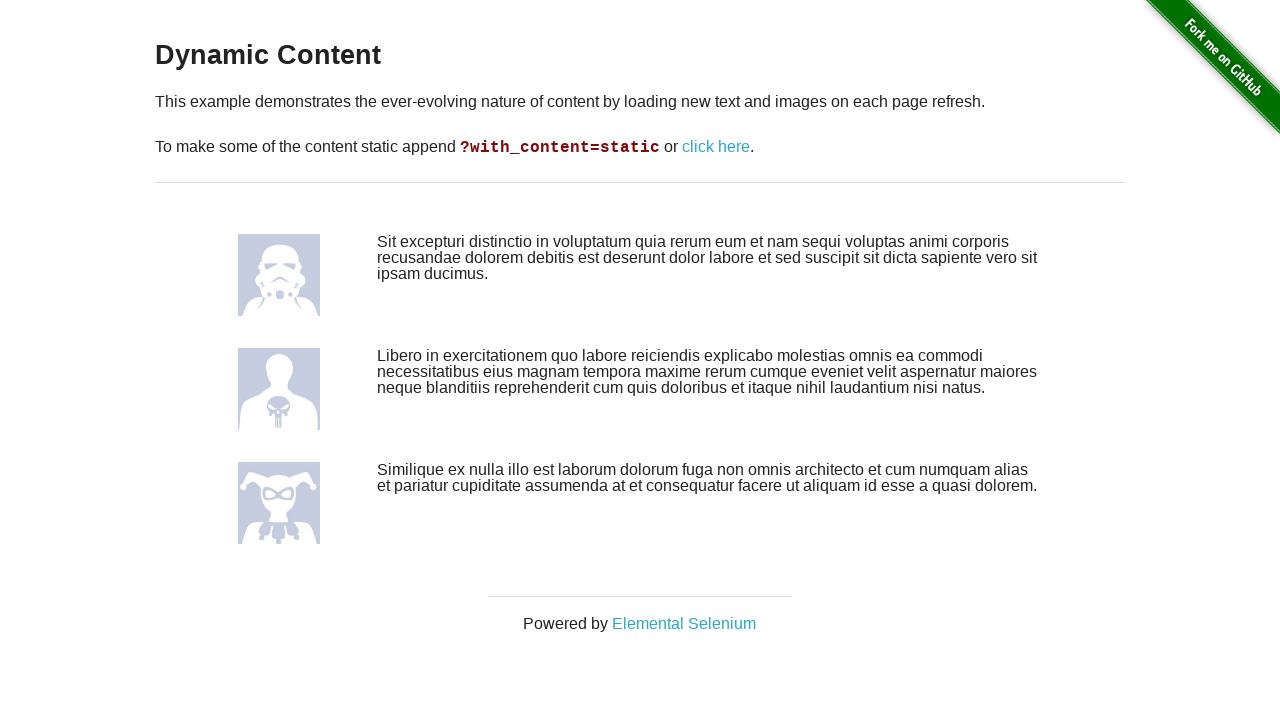